Tests browser navigation between multiple pages with waits and back navigation to verify correct page history

Starting URL: https://the-internet.herokuapp.com/

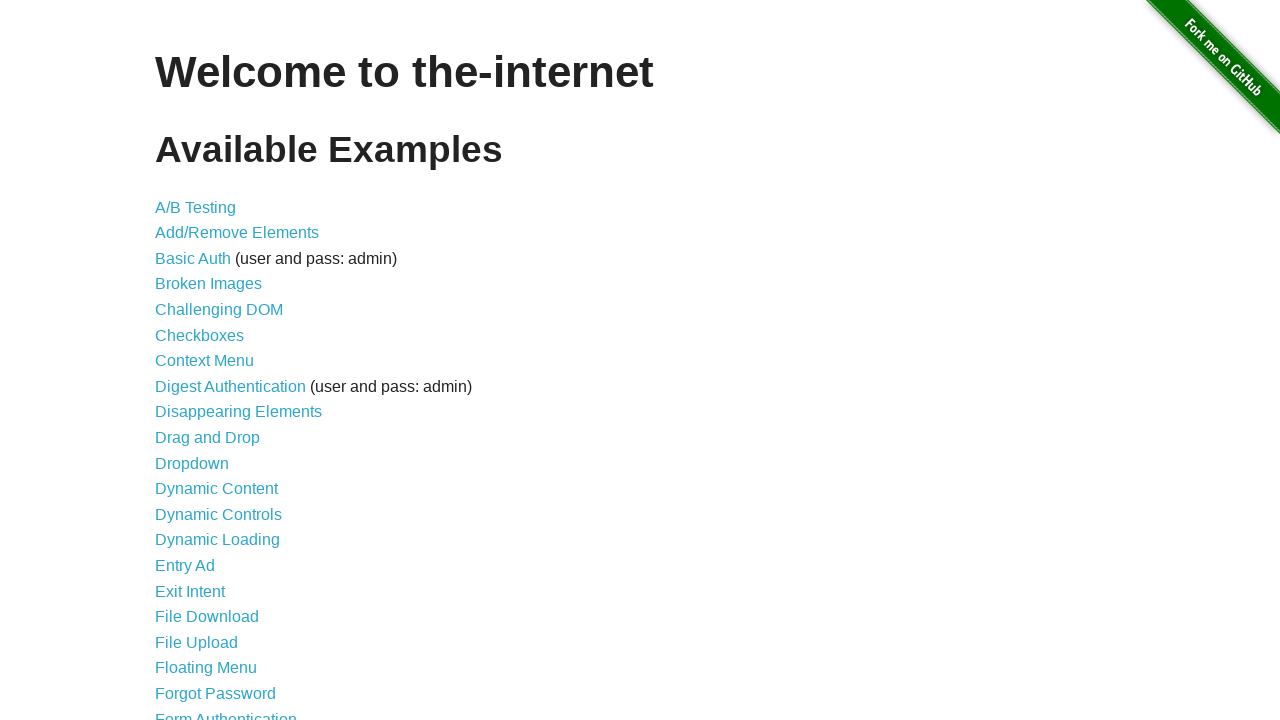

Waited for initial page (the-internet.herokuapp.com) to load with networkidle state
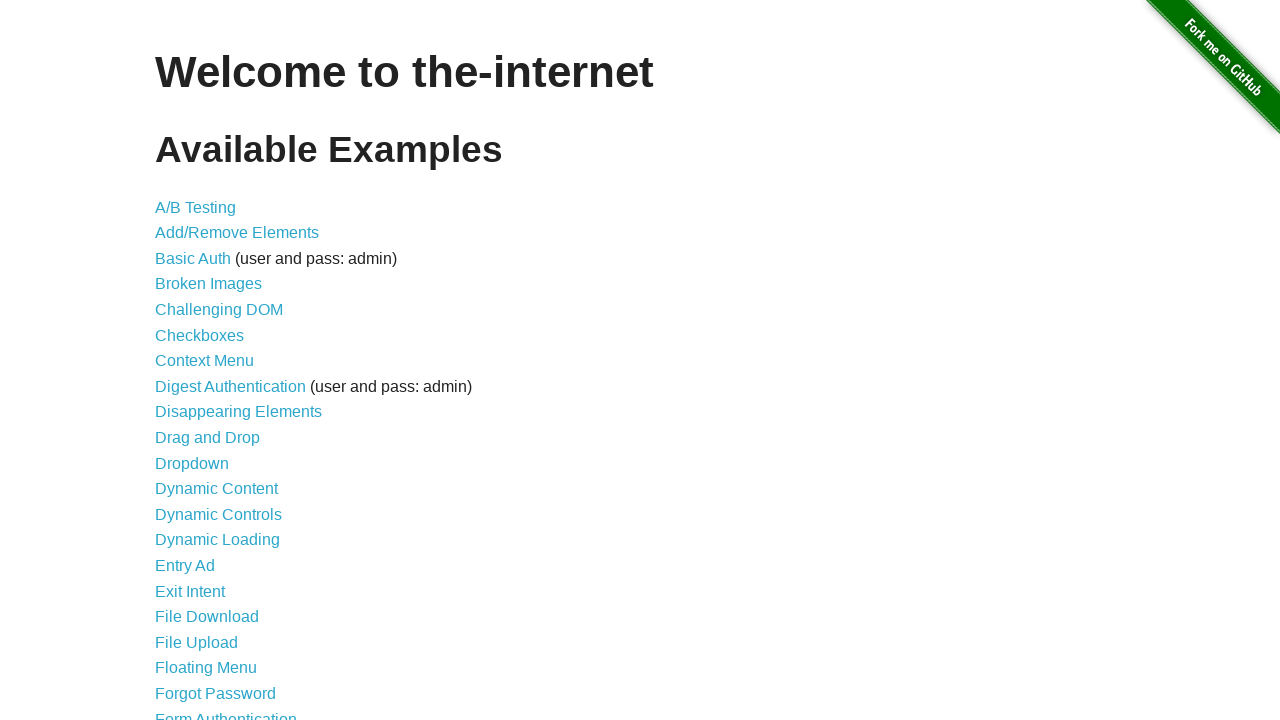

Navigated to GitHub homepage
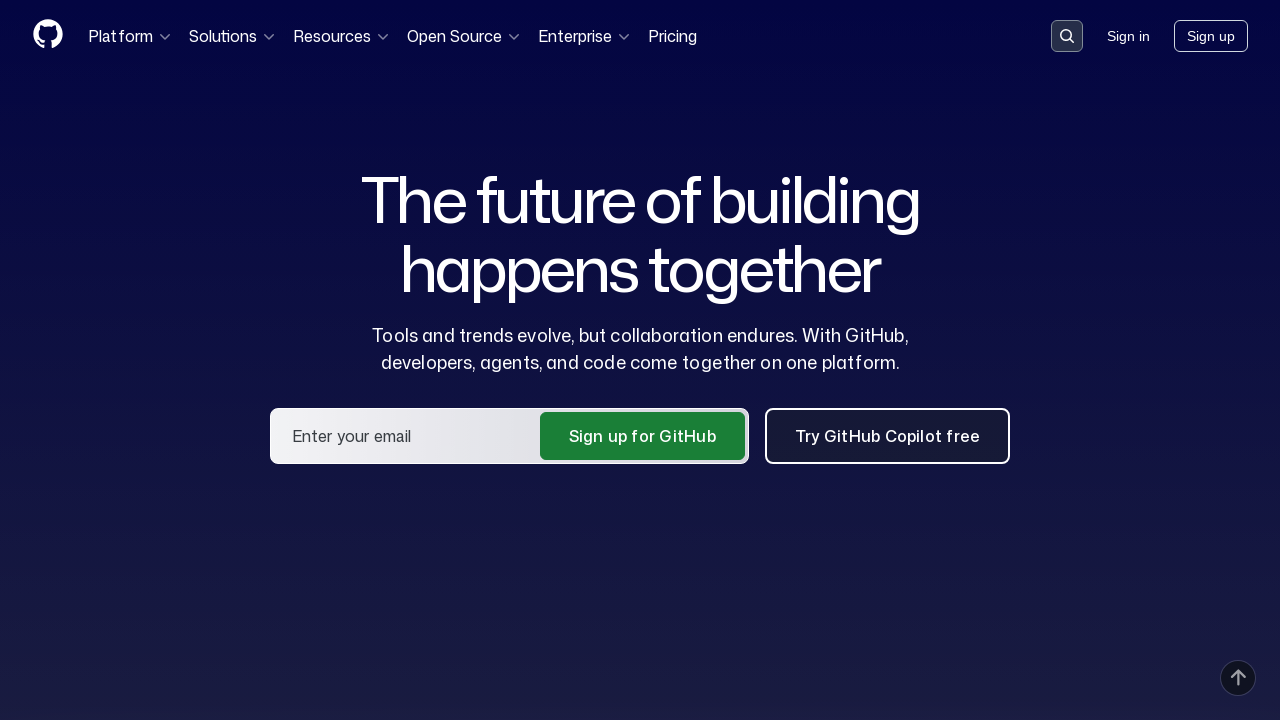

Waited for GitHub page to load with networkidle state
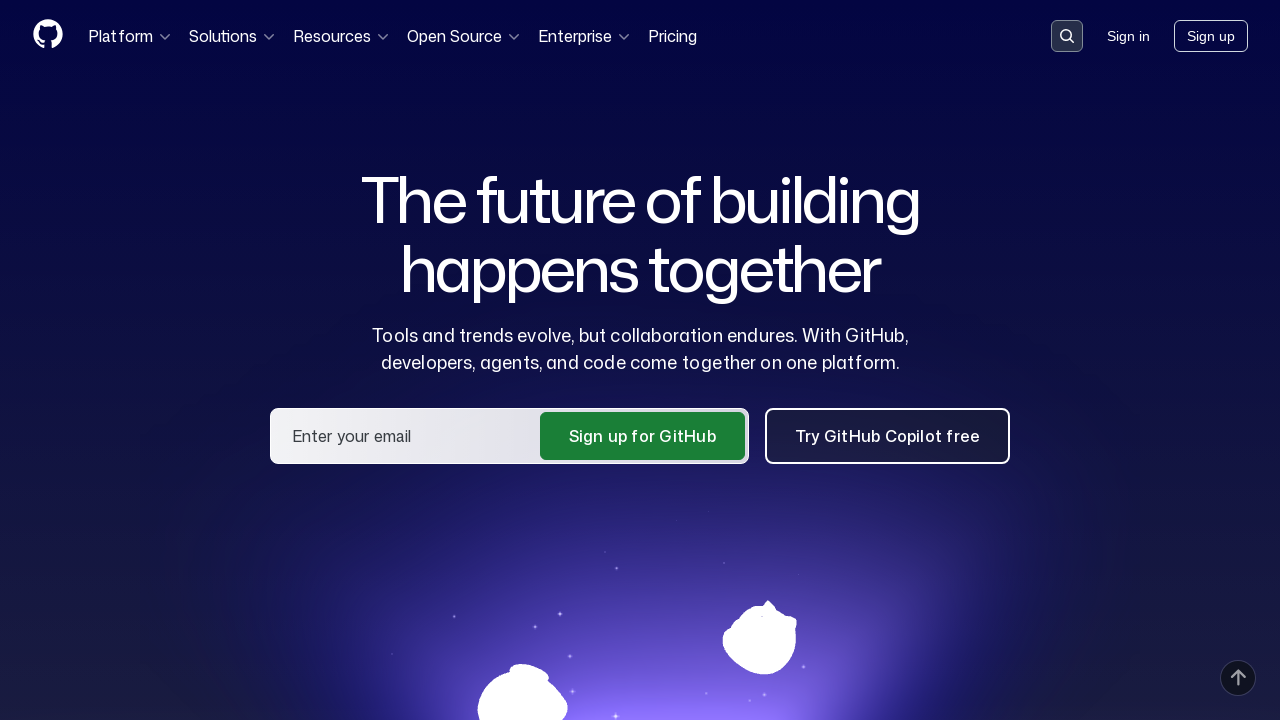

Navigated back to previous page using browser back button
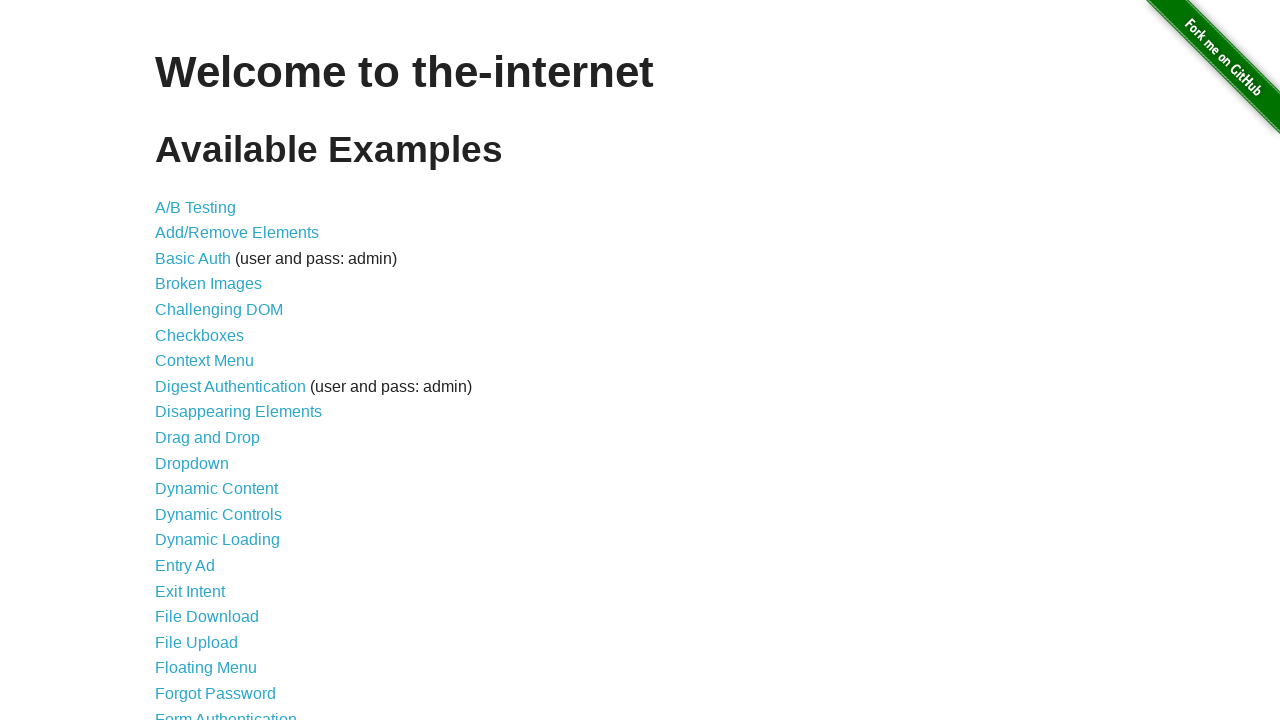

Waited for page to load after back navigation with networkidle state
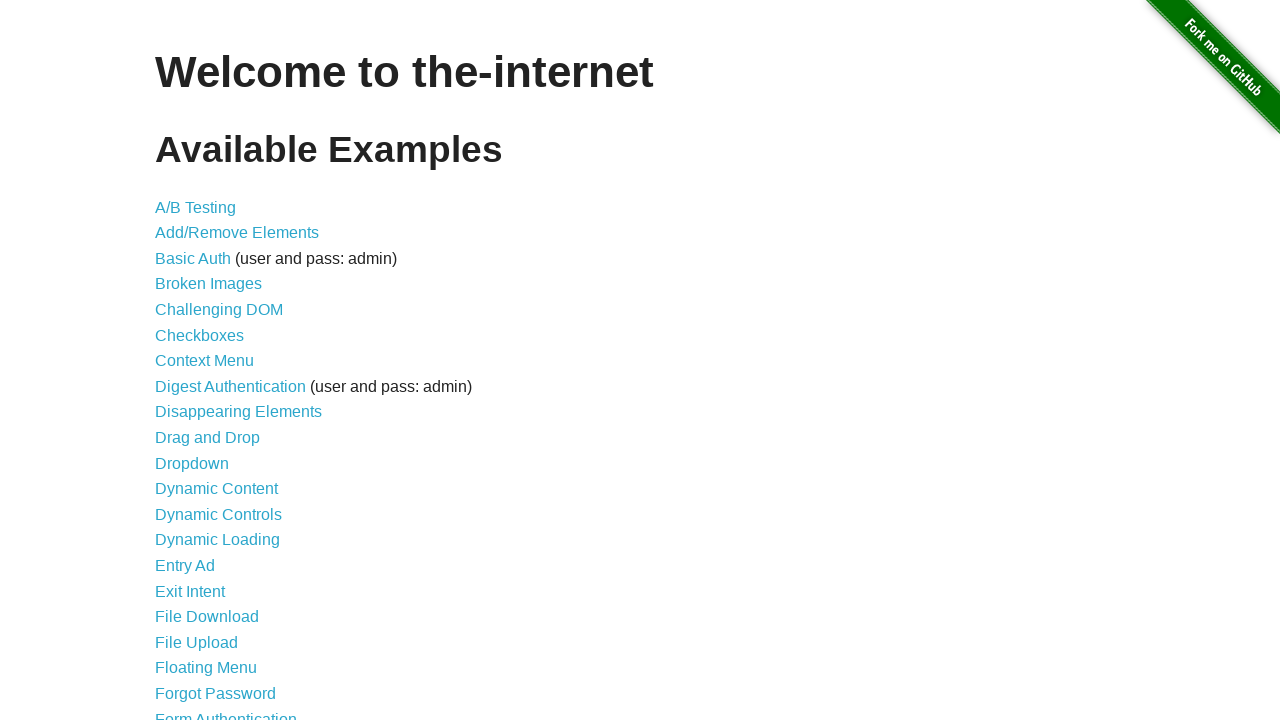

Verified current URL is the original the-internet.herokuapp.com - back navigation successful
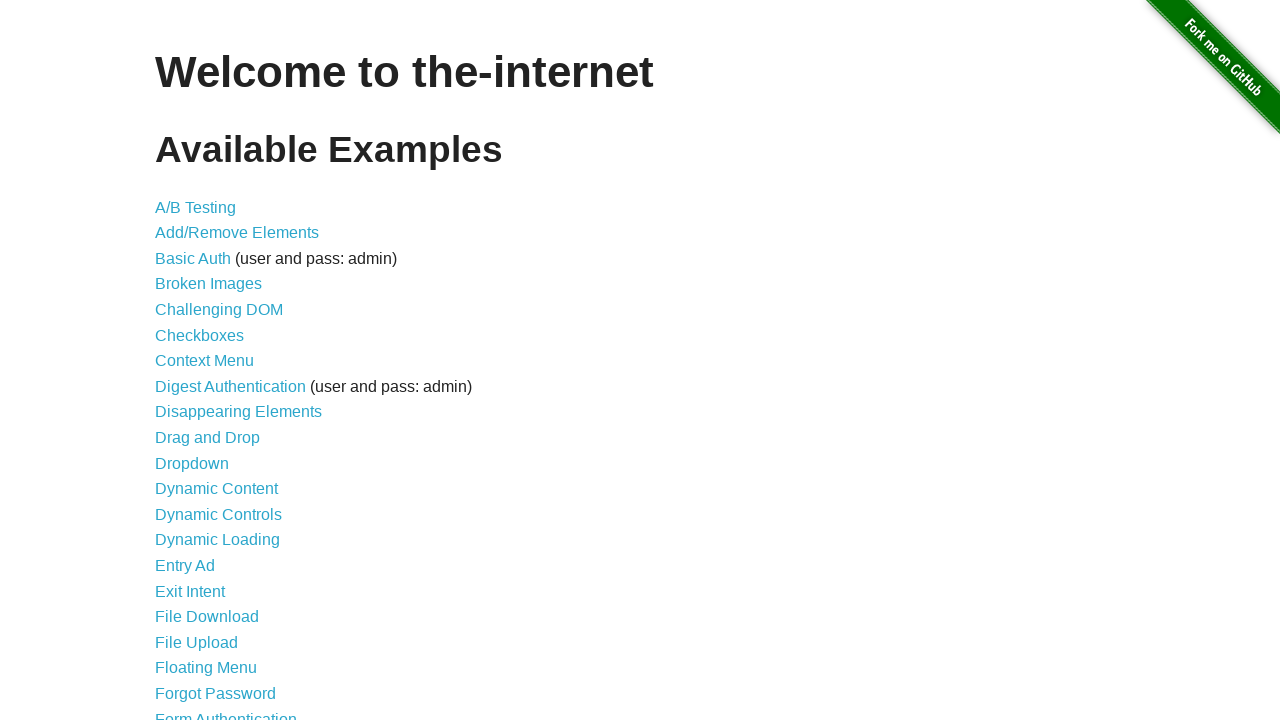

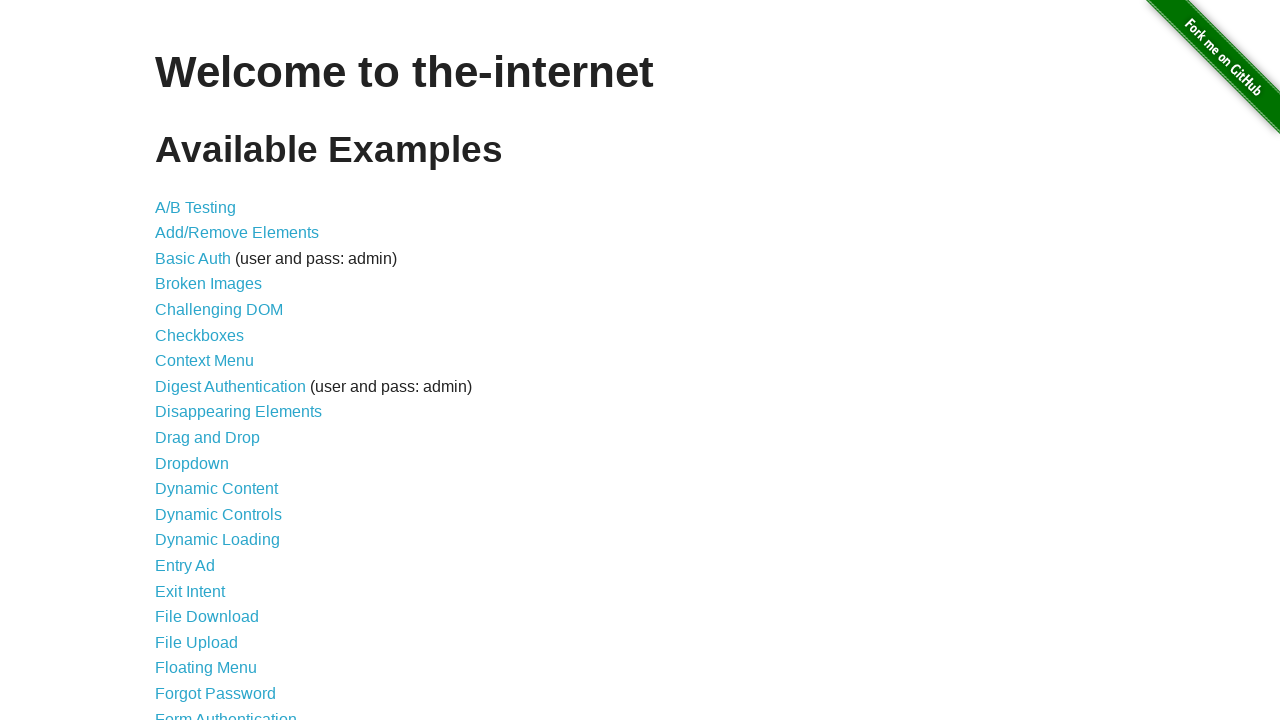